Tests opening a new browser tab, navigating to a different URL in that tab, and verifying URL, title, and number of tabs open.

Starting URL: https://the-internet.herokuapp.com/windows

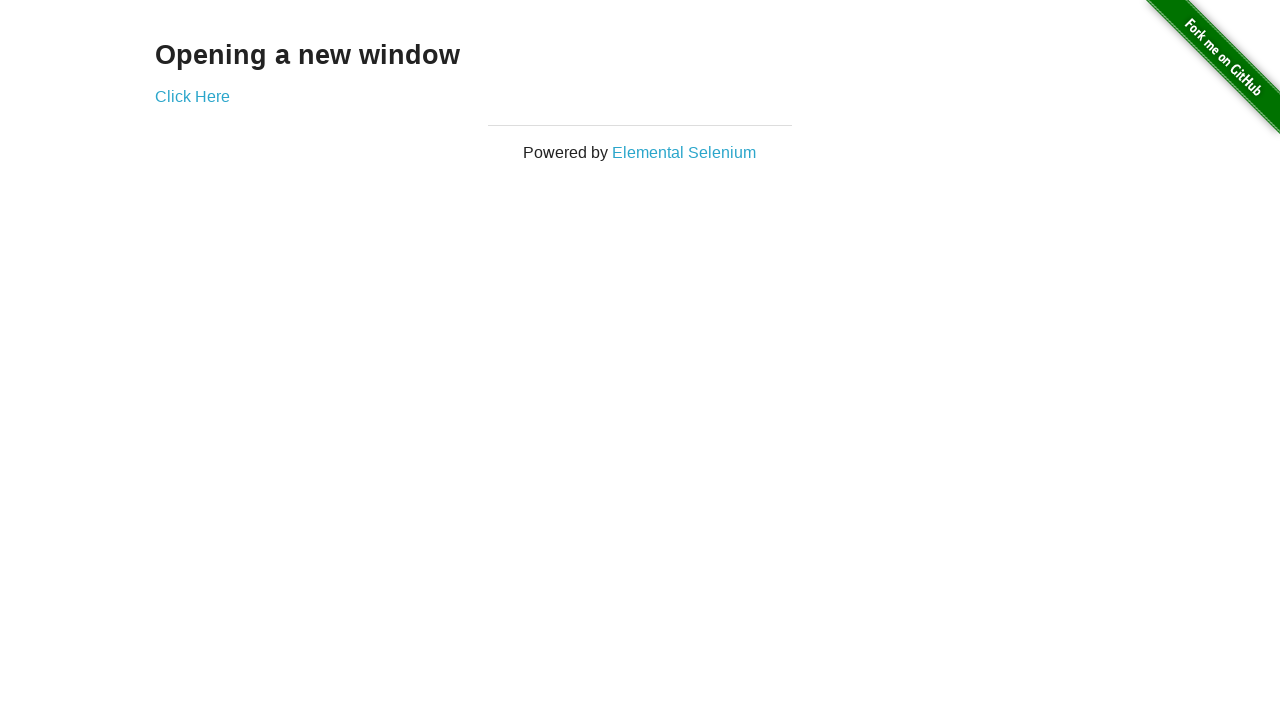

Verified initial page URL contains /windows
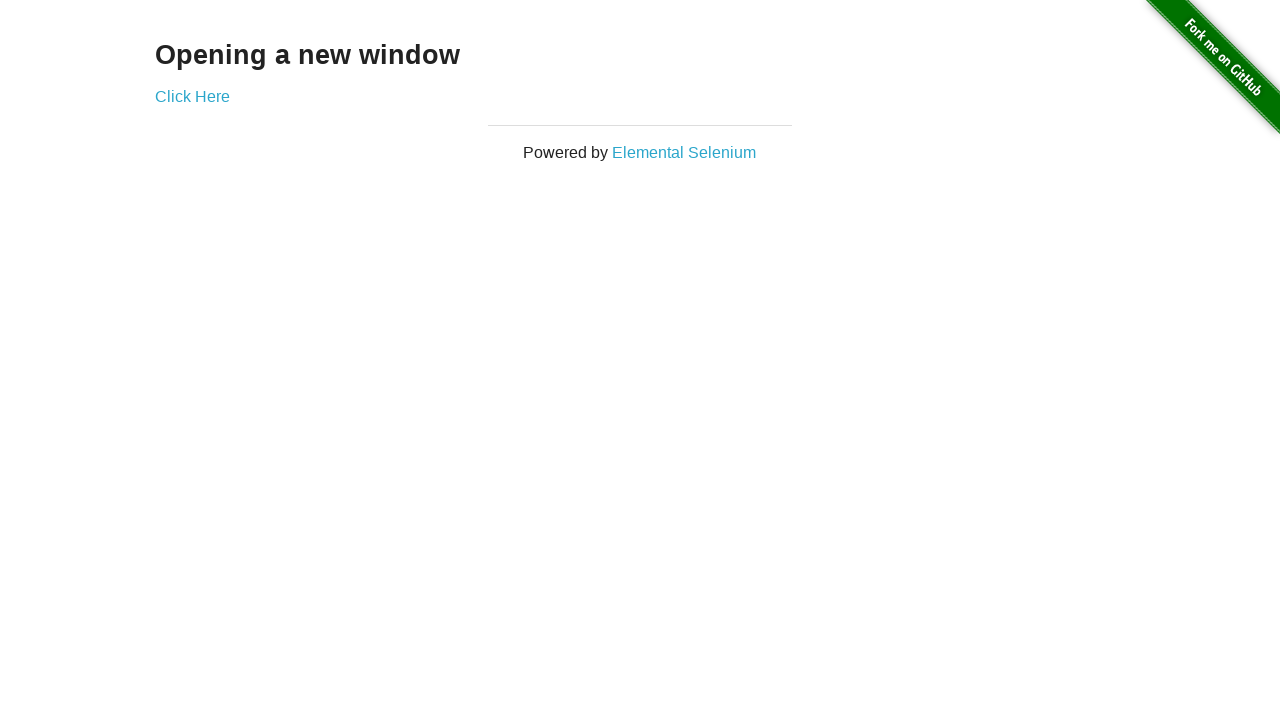

Verified initial page title is 'The Internet'
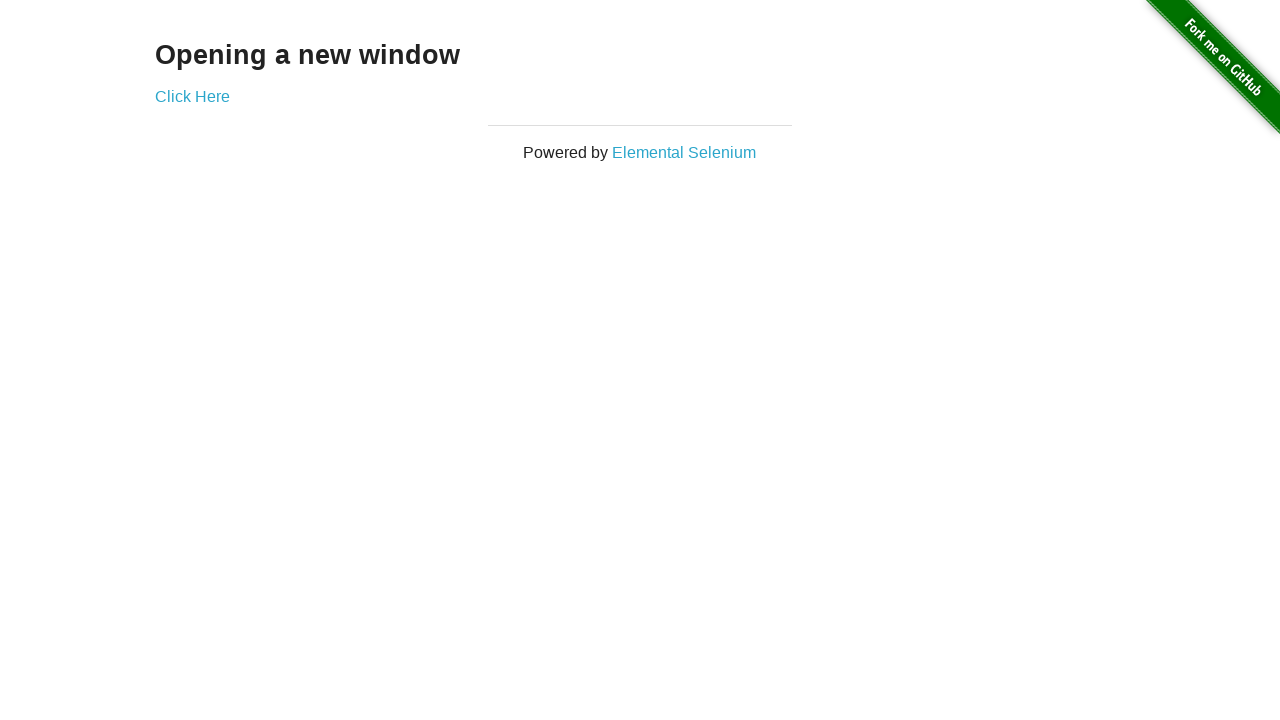

Opened a new browser tab
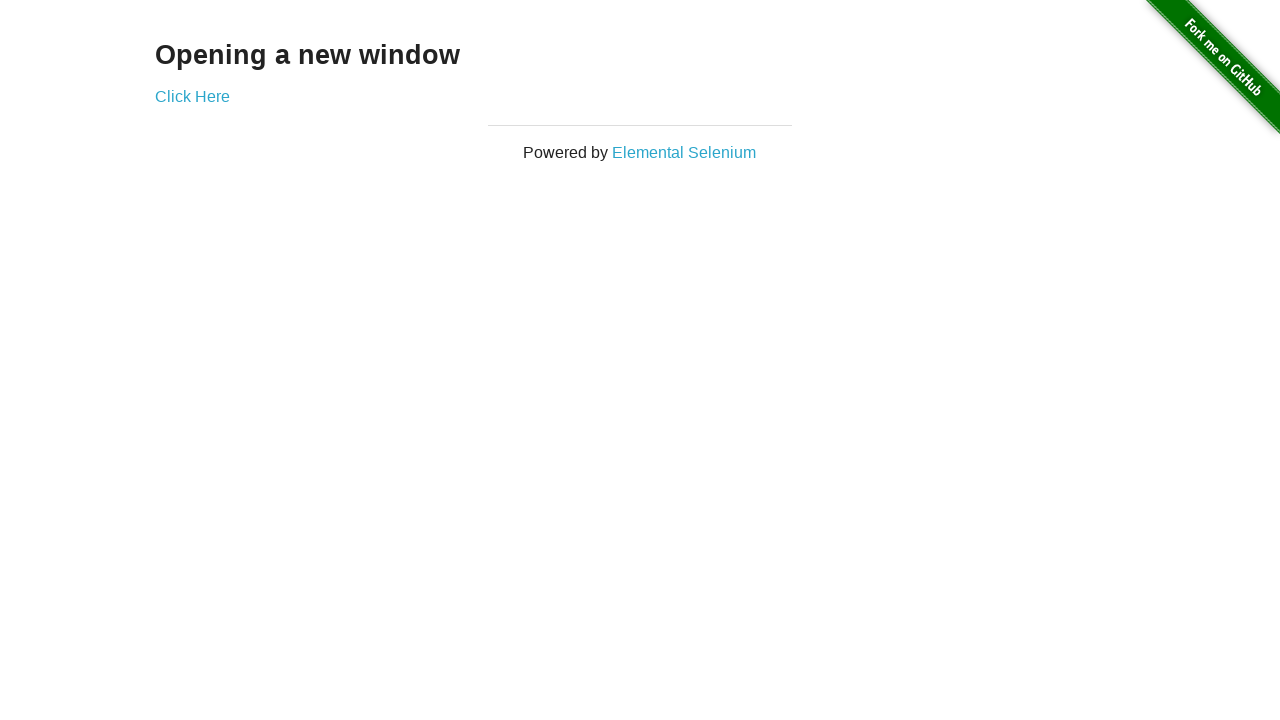

Navigated to https://the-internet.herokuapp.com/typos in the new tab
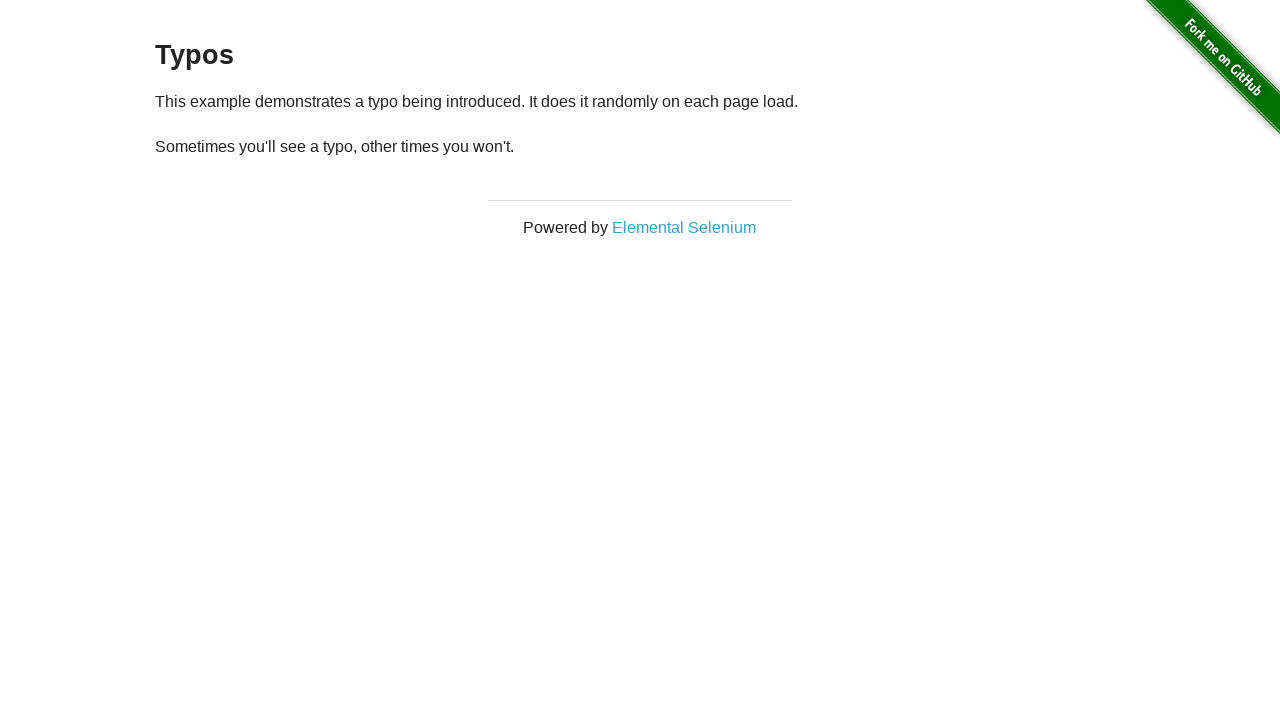

Verified that 2 tabs are now open
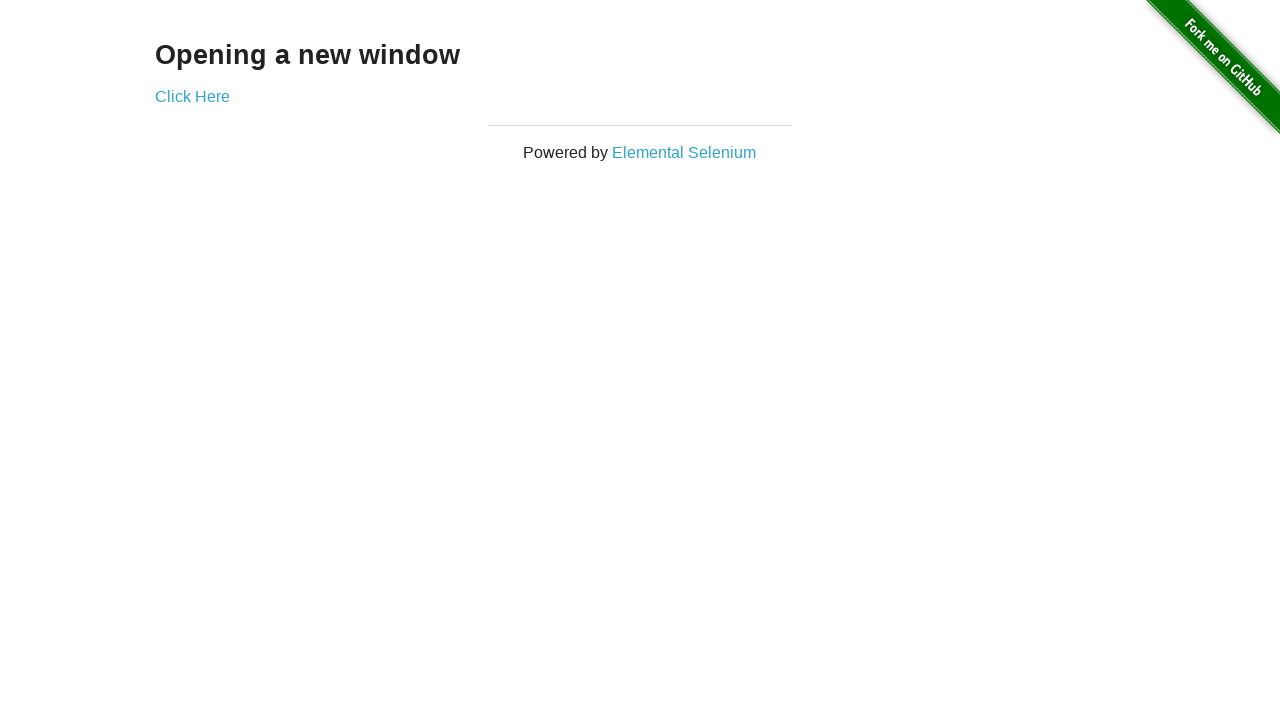

Verified new tab URL contains /typos
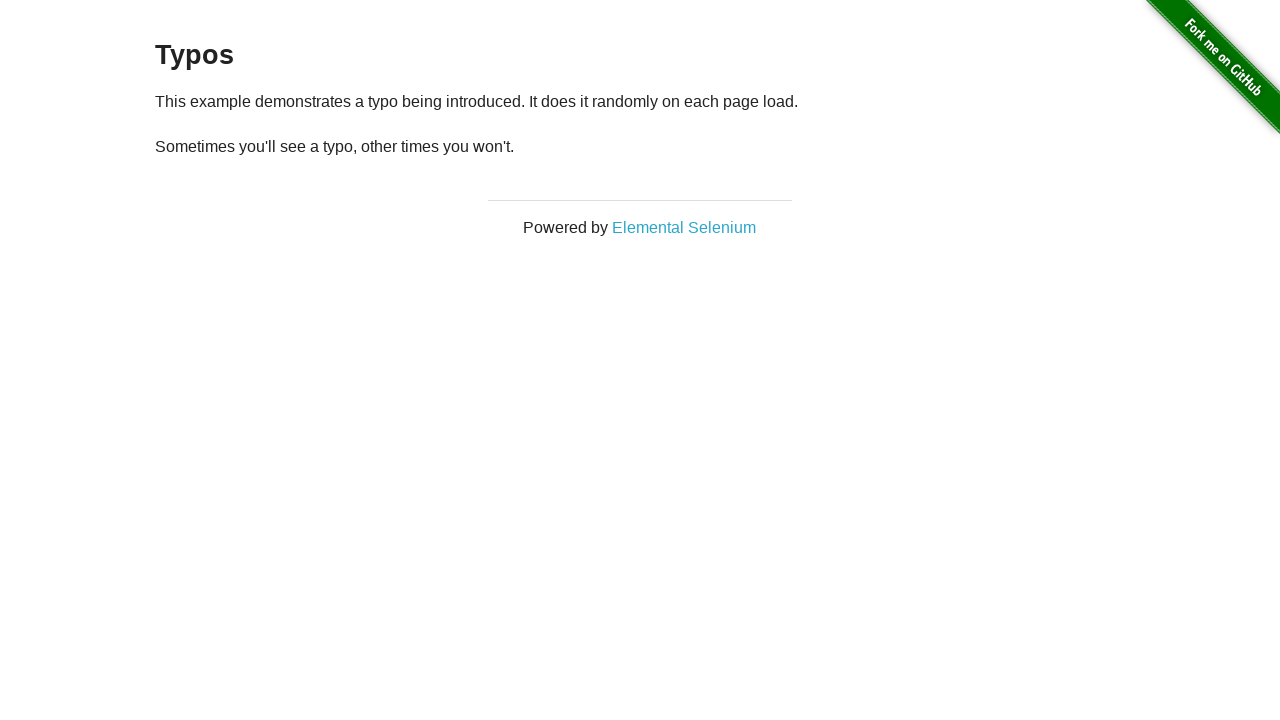

Verified new tab title is 'The Internet'
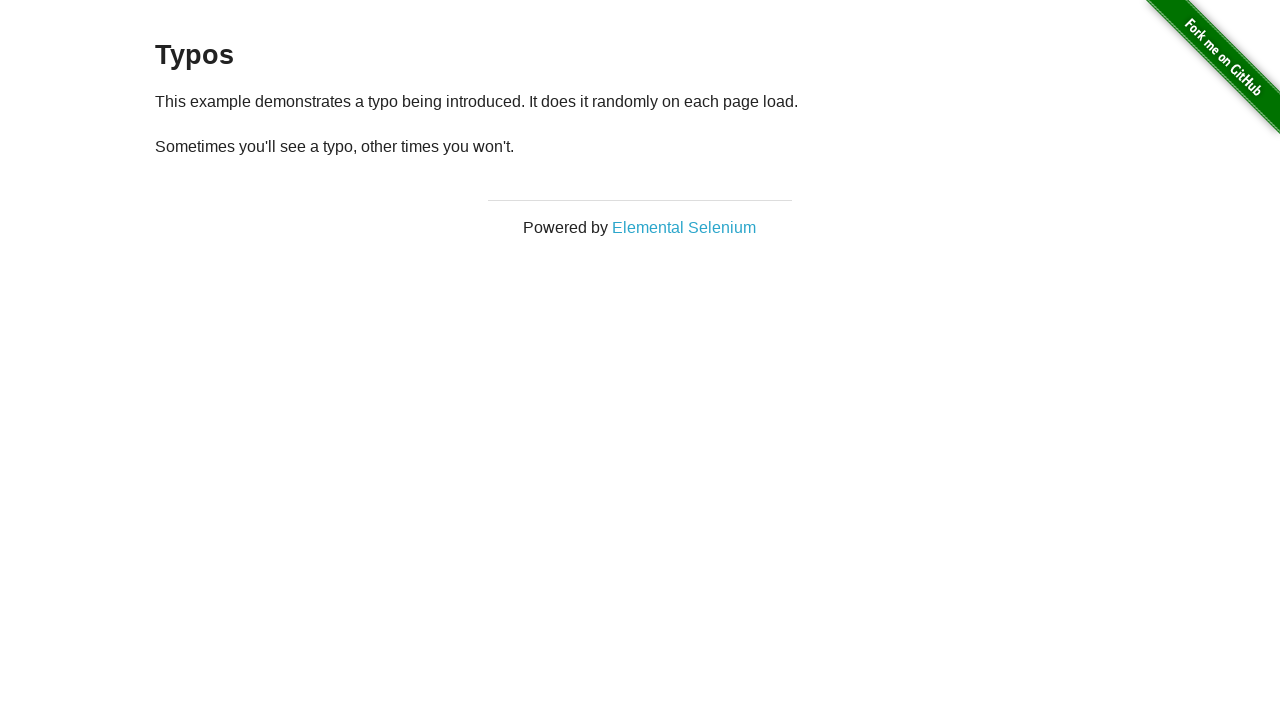

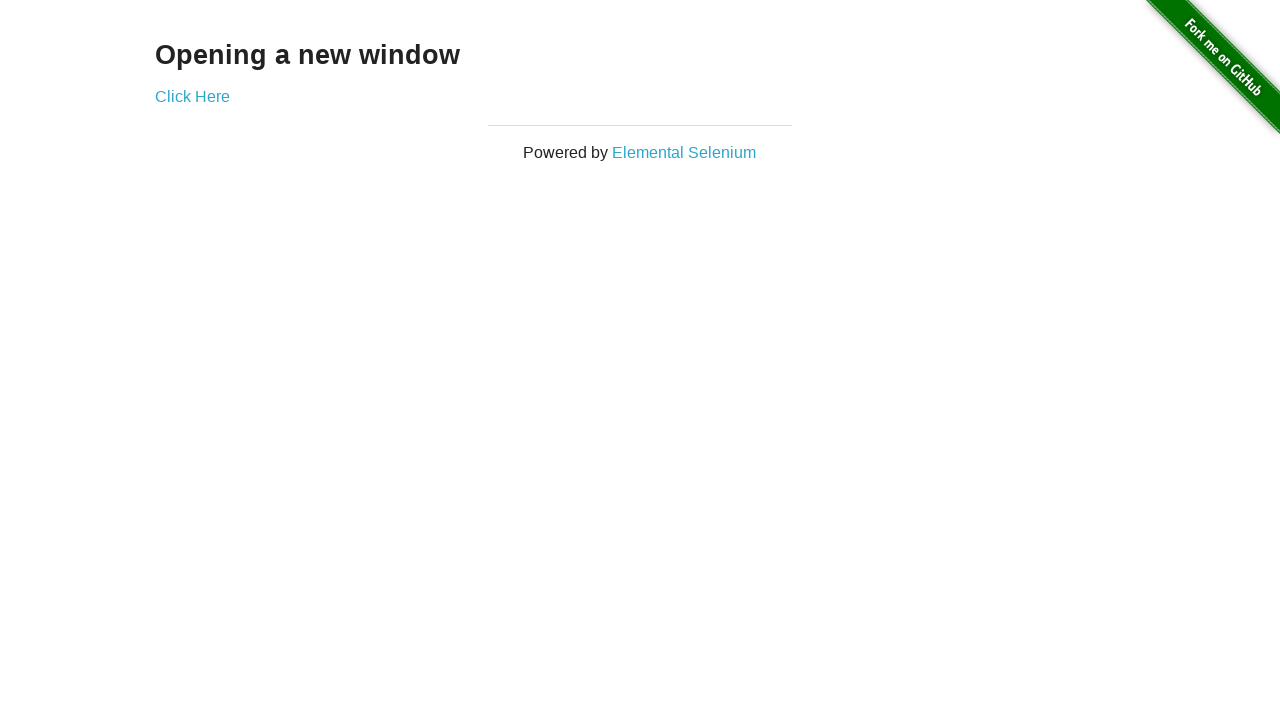